Demonstrates form interaction by filling the first name field on a registration page and clicking the "Forgotten Password" link to navigate to the password recovery page.

Starting URL: https://naveenautomationlabs.com/opencart/index.php?route=account/register

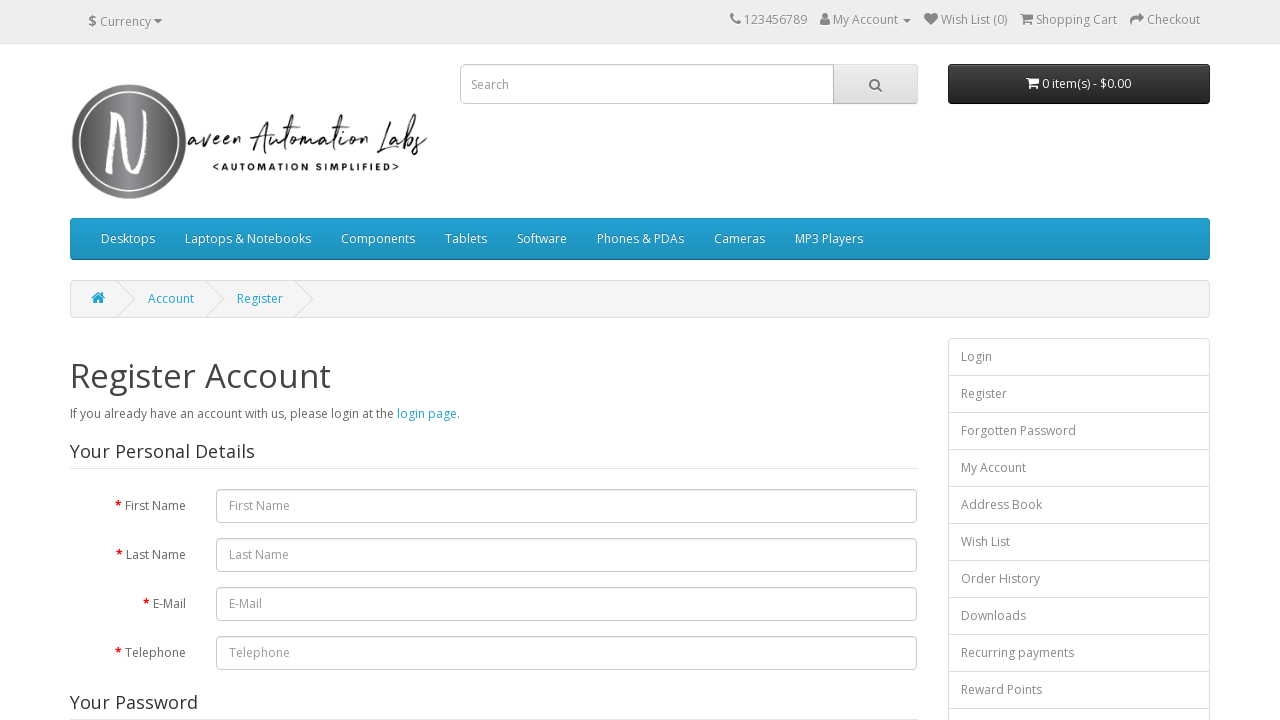

Filled first name field with 'Automation' on #input-firstname
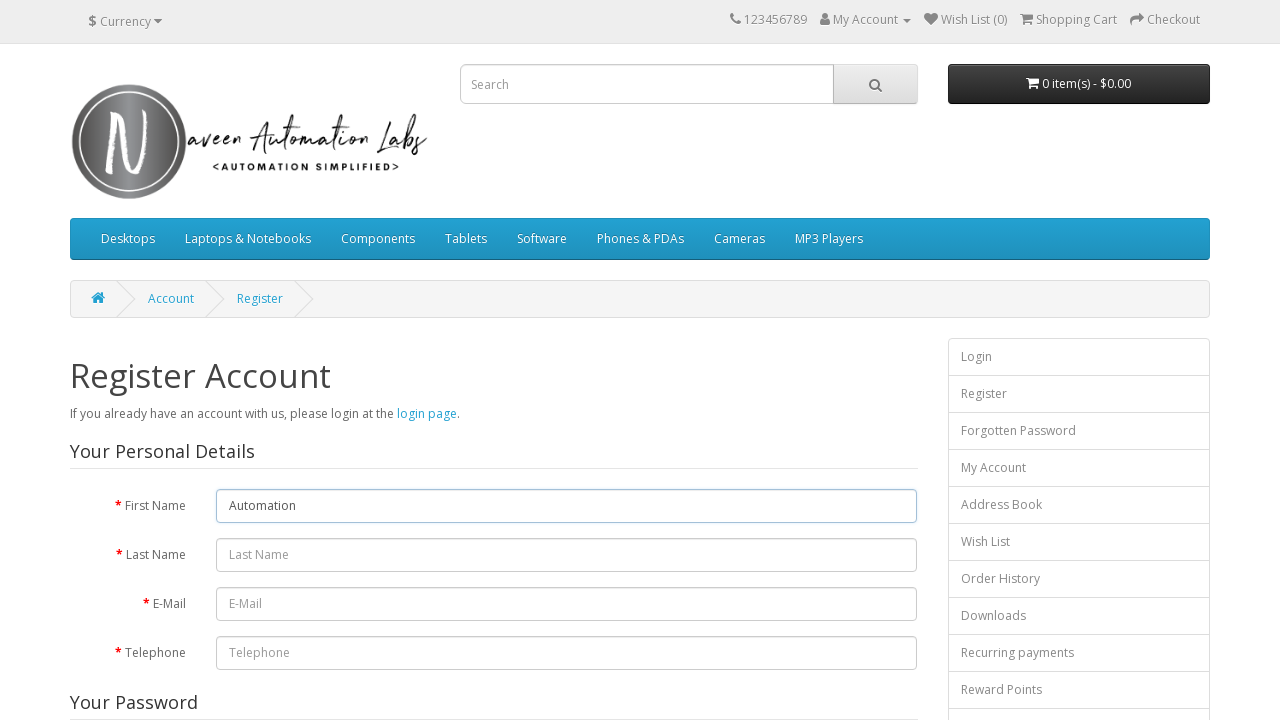

Clicked 'Forgotten Password' link to navigate to password recovery page at (1079, 431) on text=Forgotten Password
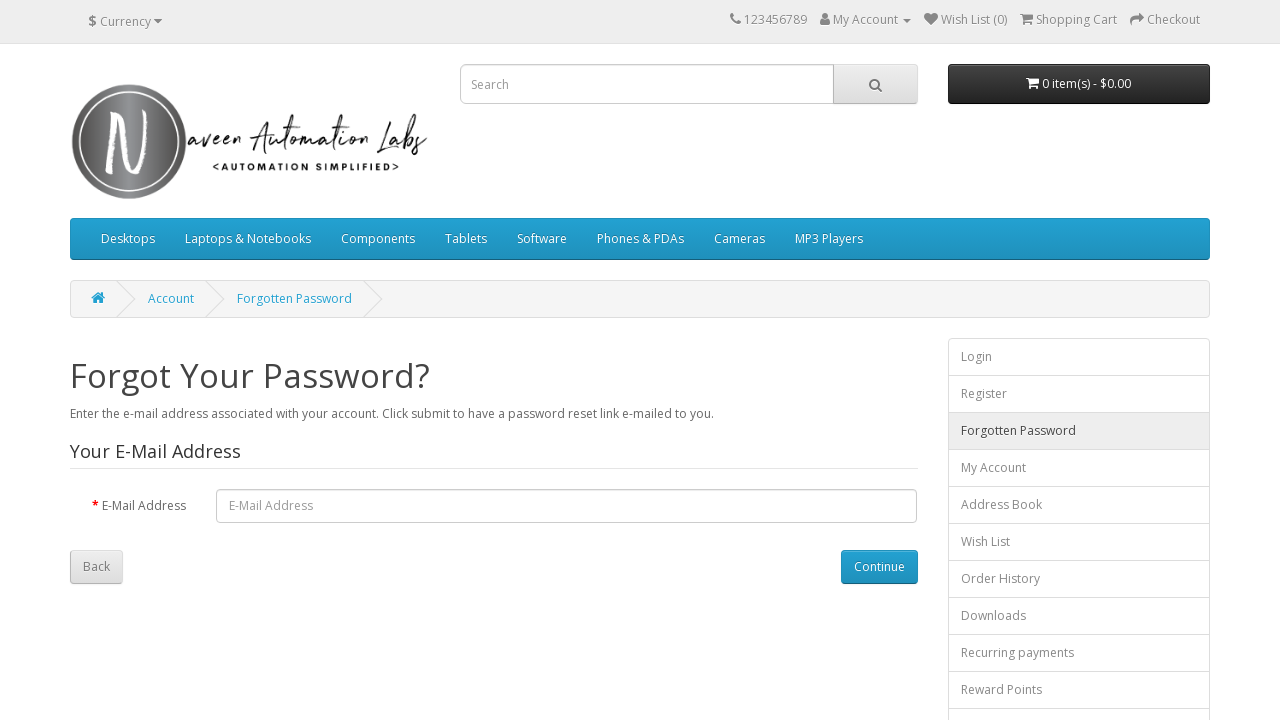

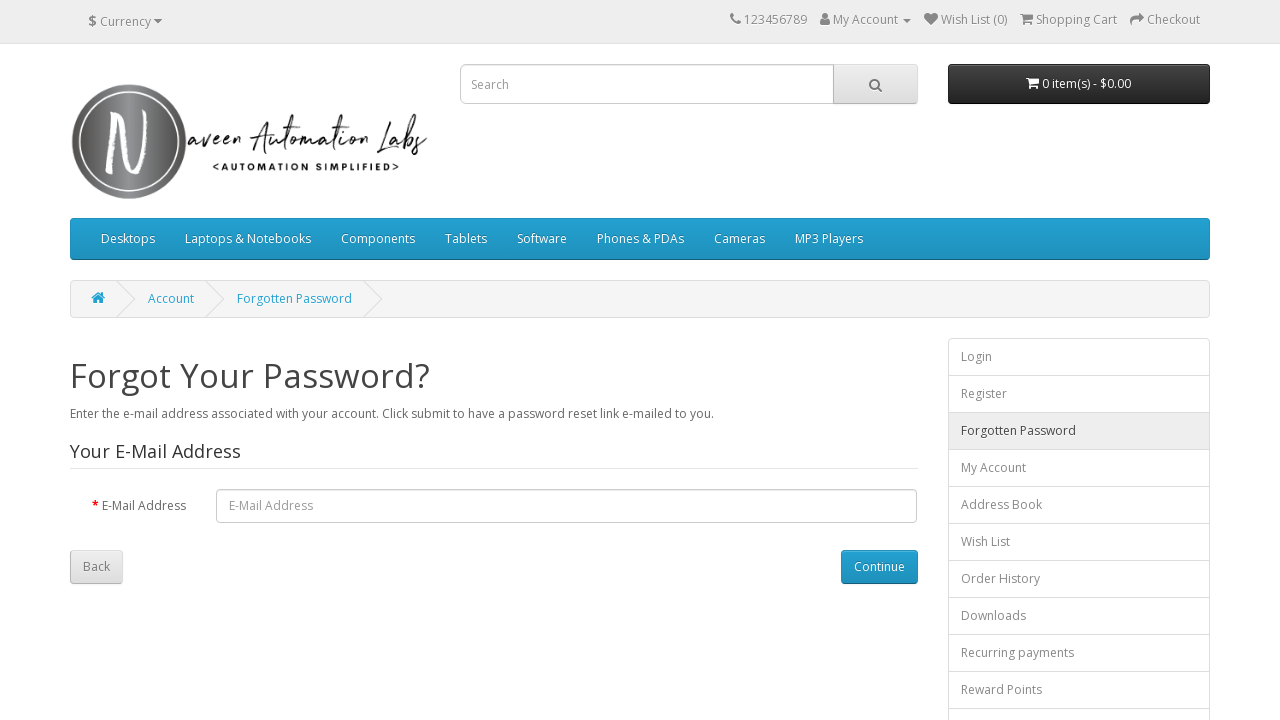